Tests filling Shadow DOM form fields on a practice page by entering values into nested shadow DOM input elements

Starting URL: https://selectorshub.com/xpath-practice-page/

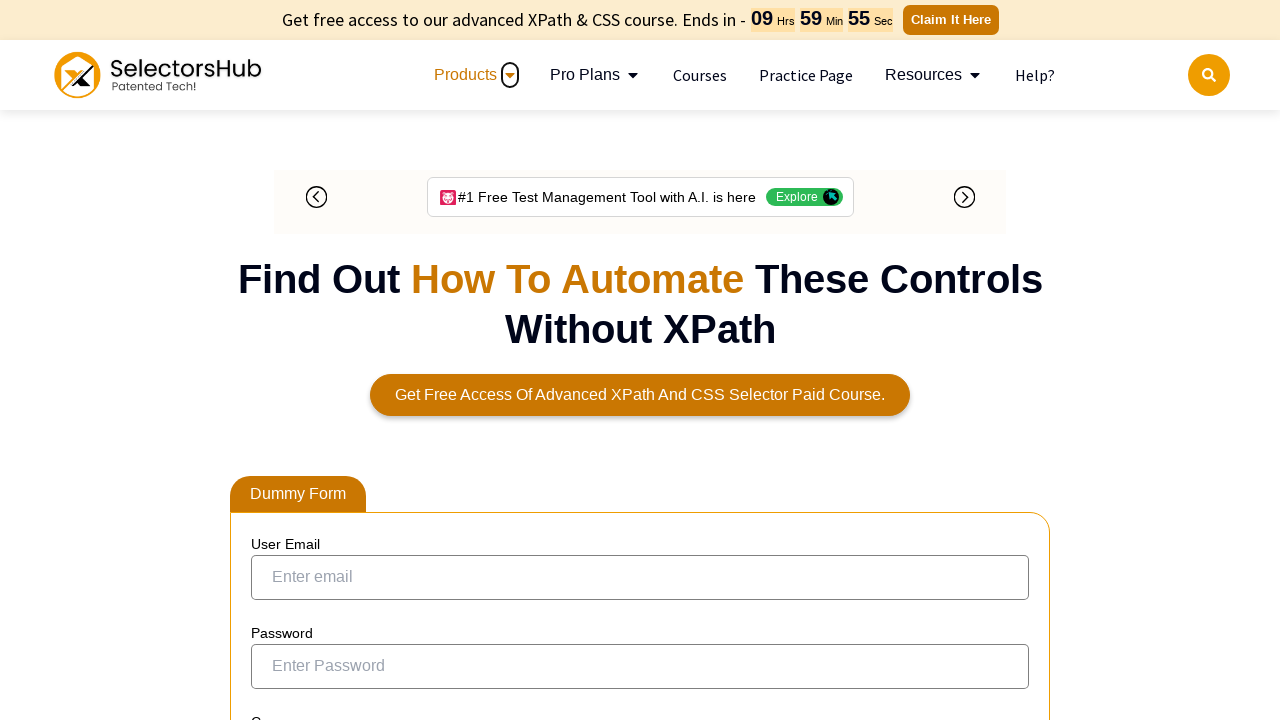

Filled shadow DOM name field with 'John Smith' on #userName #kils
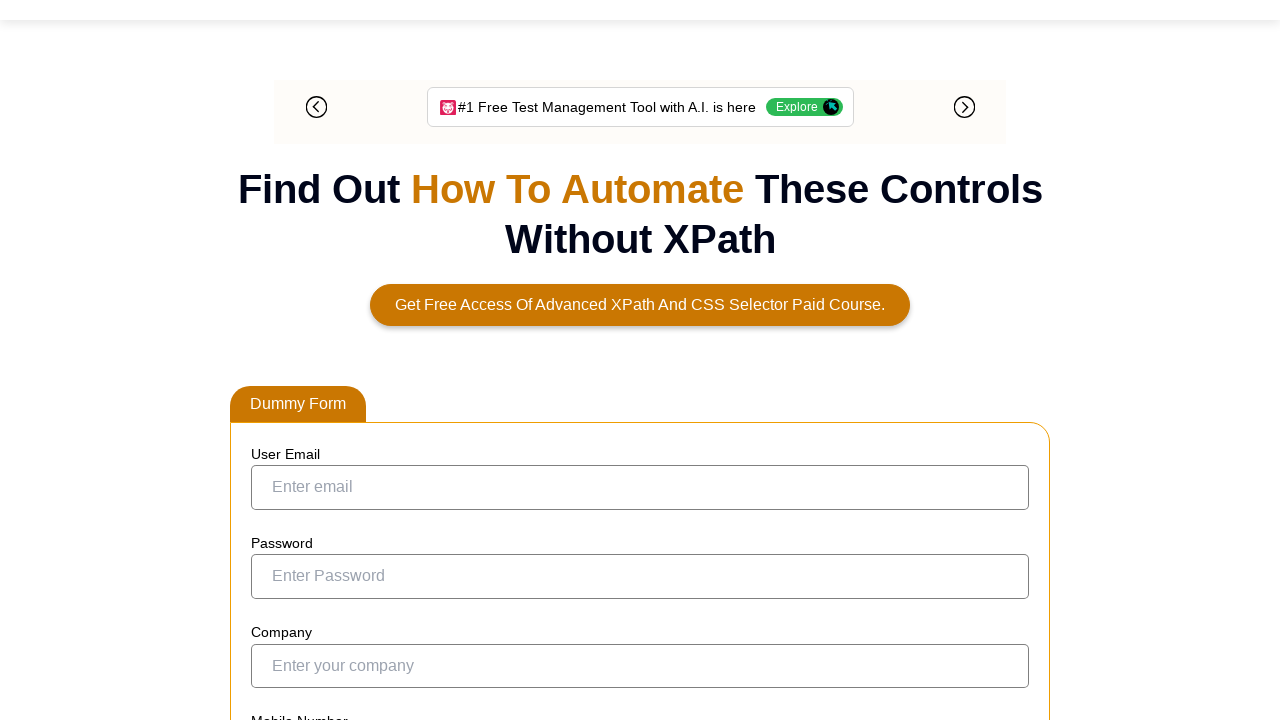

Filled shadow DOM pizza preference field with 'Pepperoni Special' on #userName #pizza
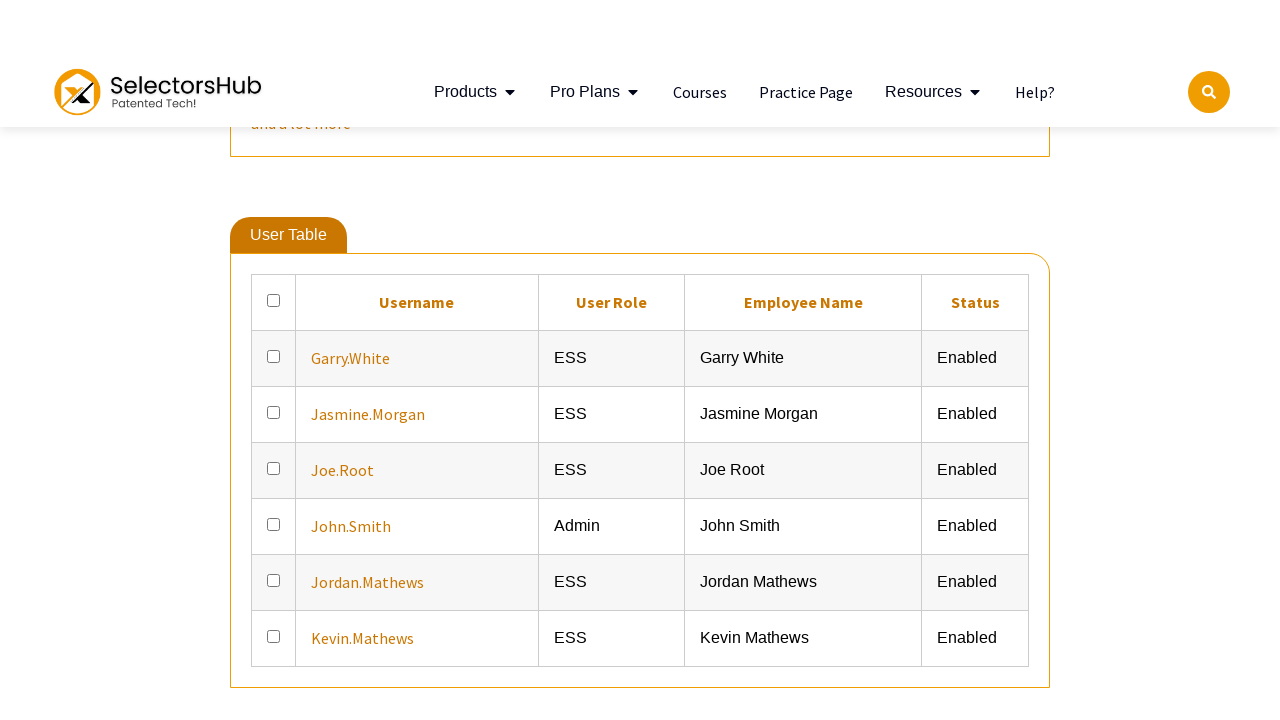

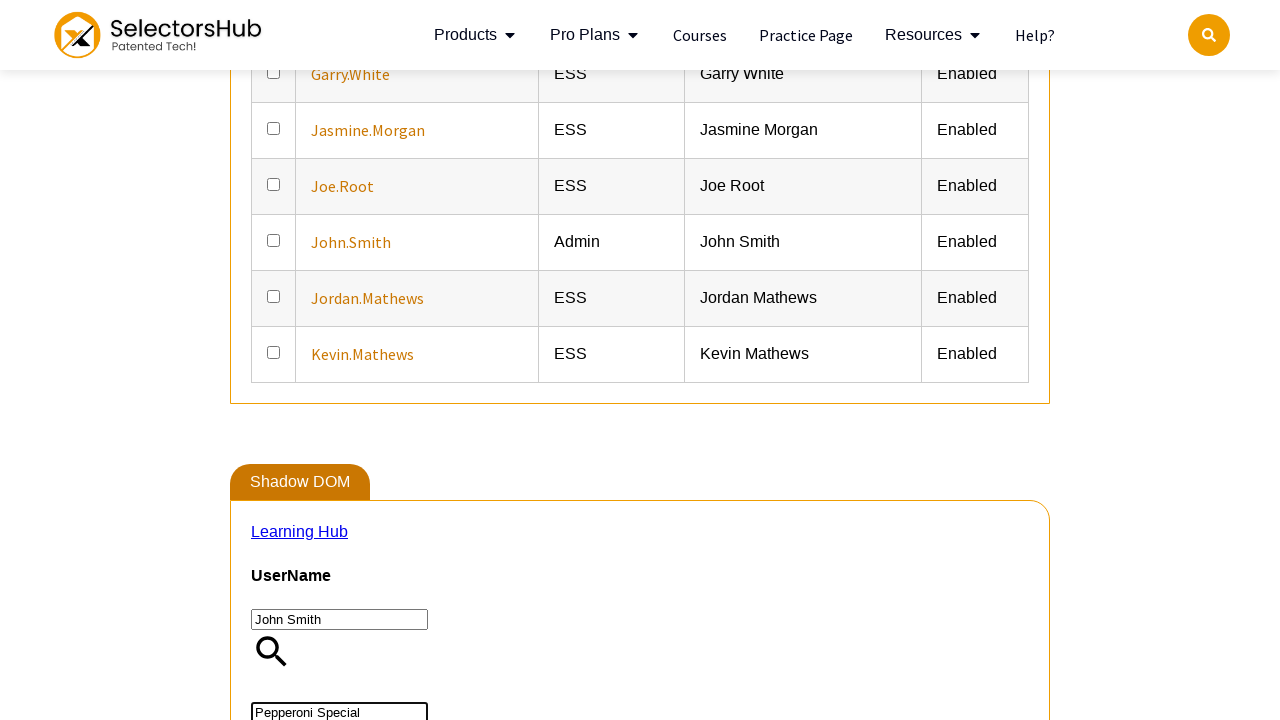